Tests that clicking the Education link navigates to the education page

Starting URL: https://njit-wis.github.io/midterm-portfolio-gabrielt01/index.html

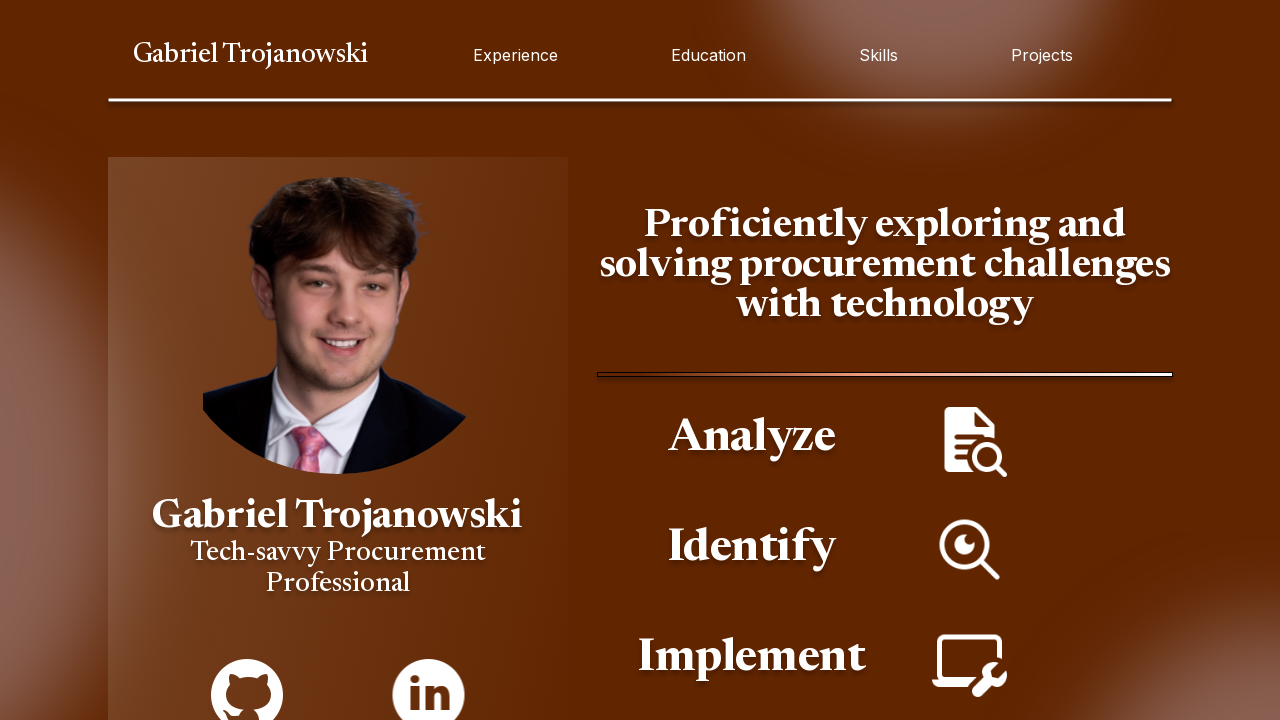

Clicked the Education link at (708, 55) on a[href="education.html"]
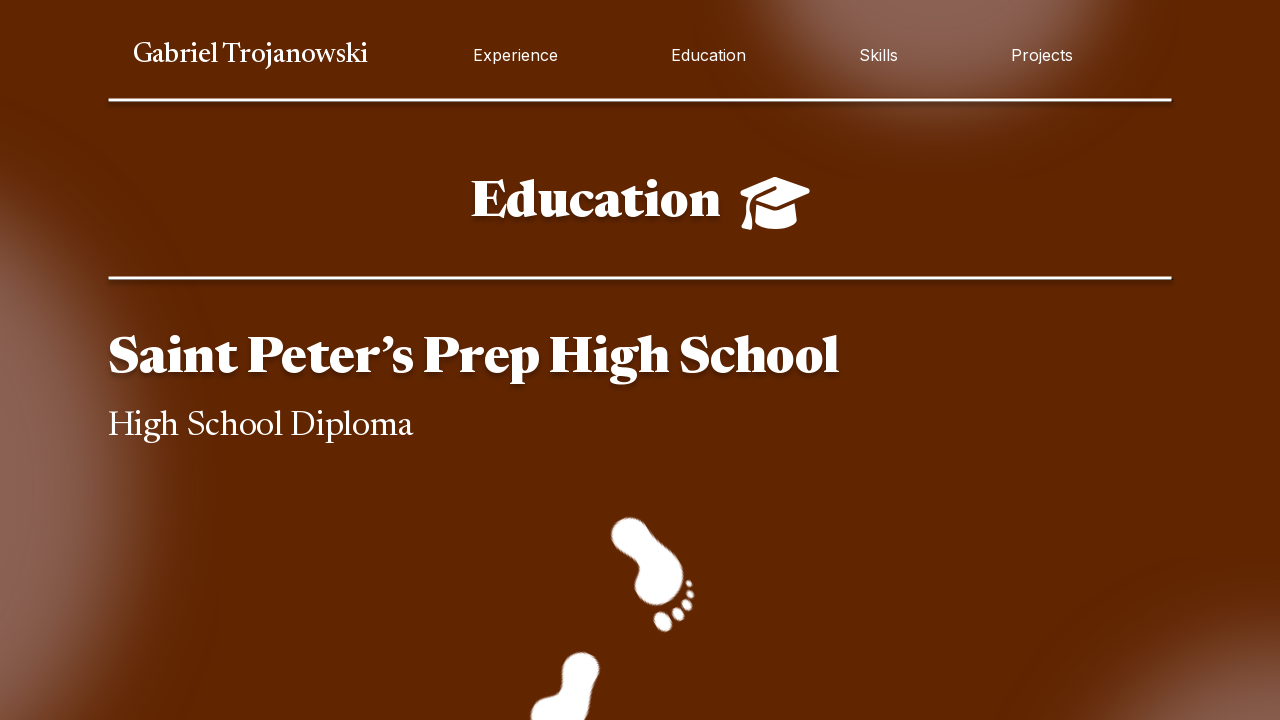

Verified navigation to education page - URL is correct
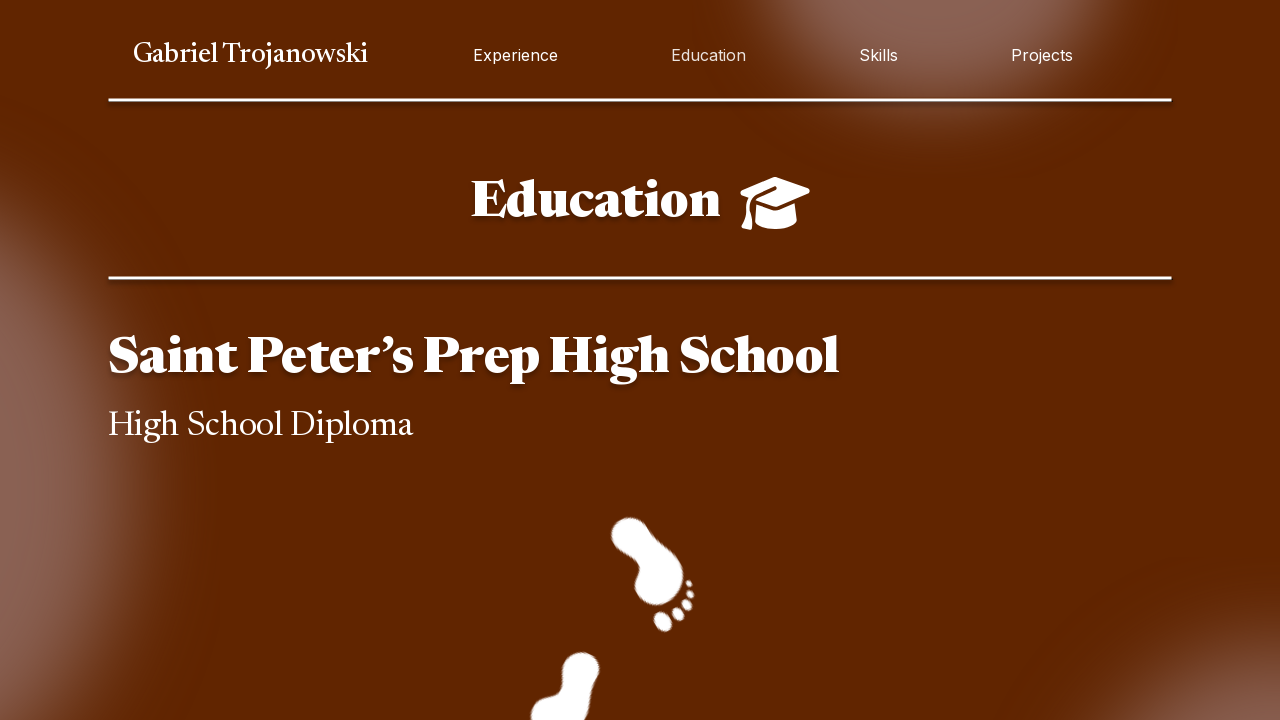

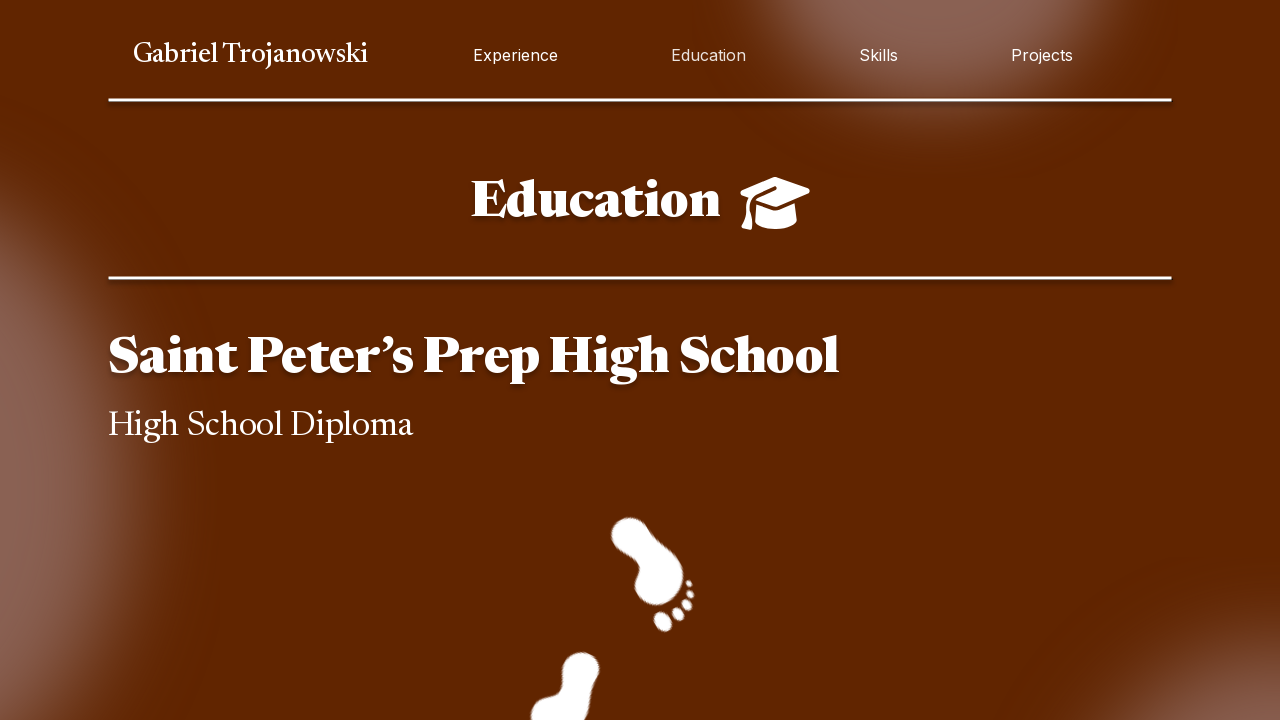